Tests dropdown selection functionality by navigating to a dropdown page and selecting Option 2 from the available options

Starting URL: https://the-internet.herokuapp.com/dropdown

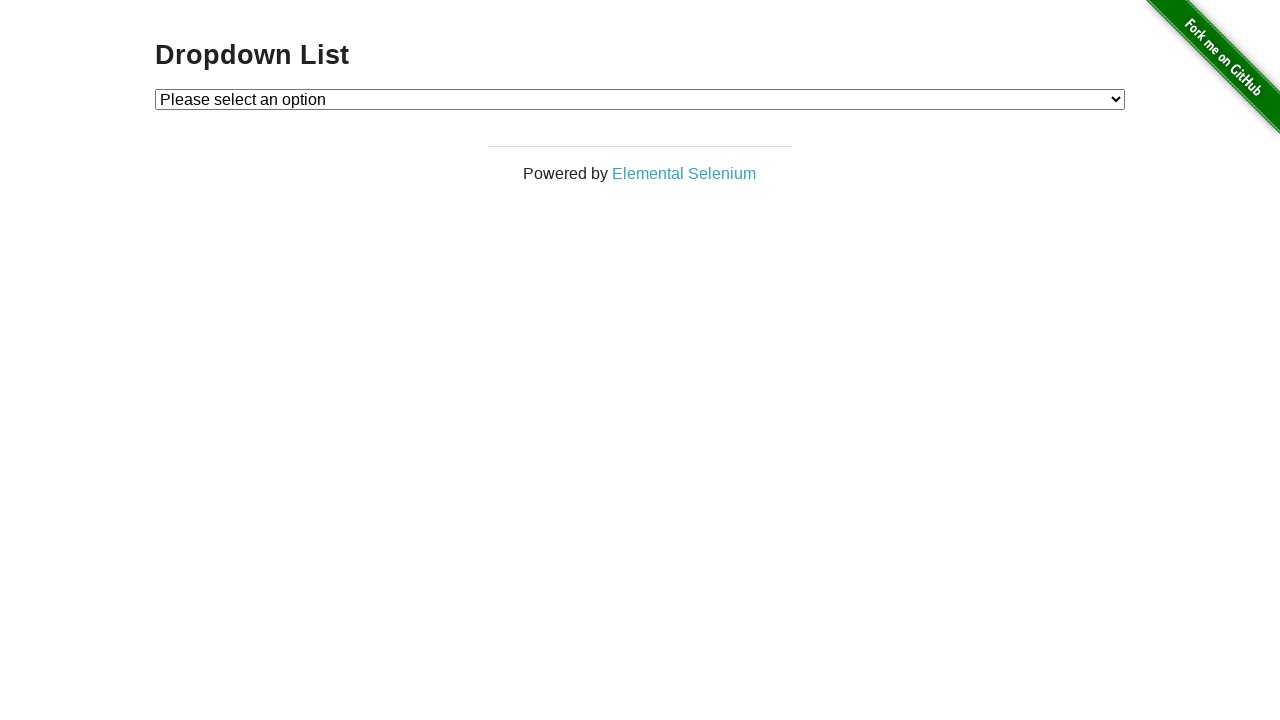

Located dropdown element with id 'dropdown'
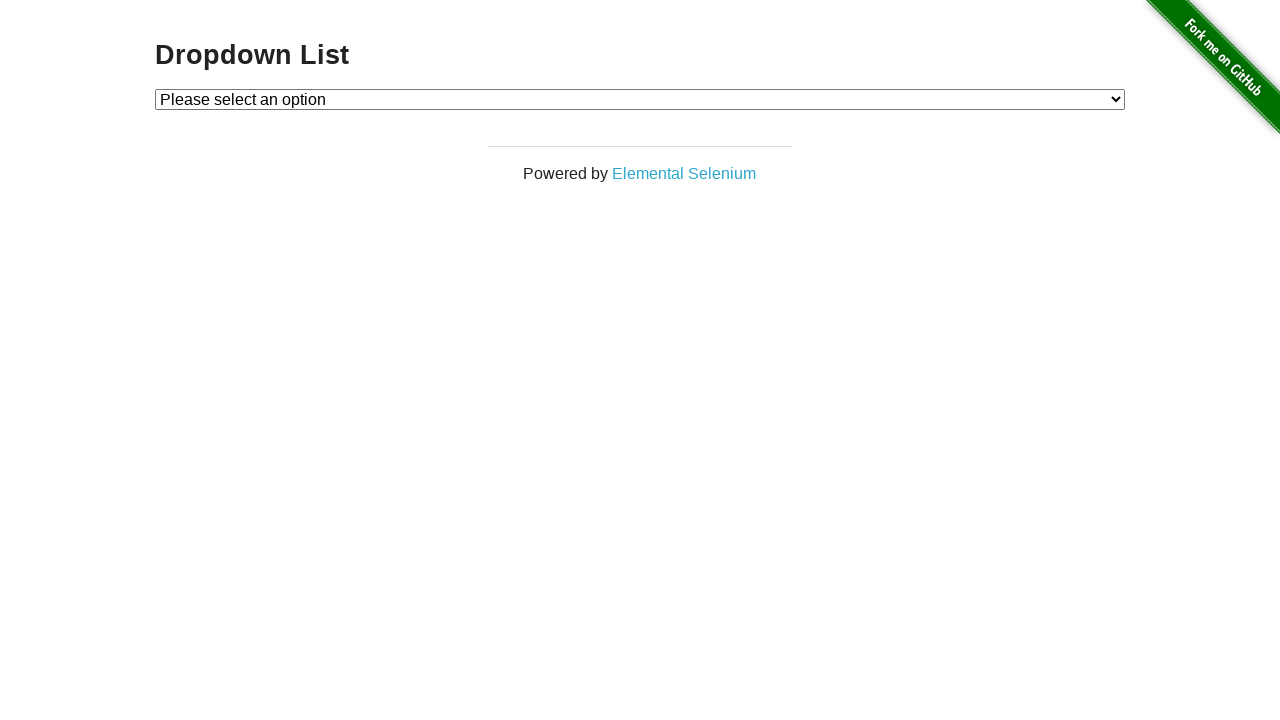

Waited for dropdown selector to be available
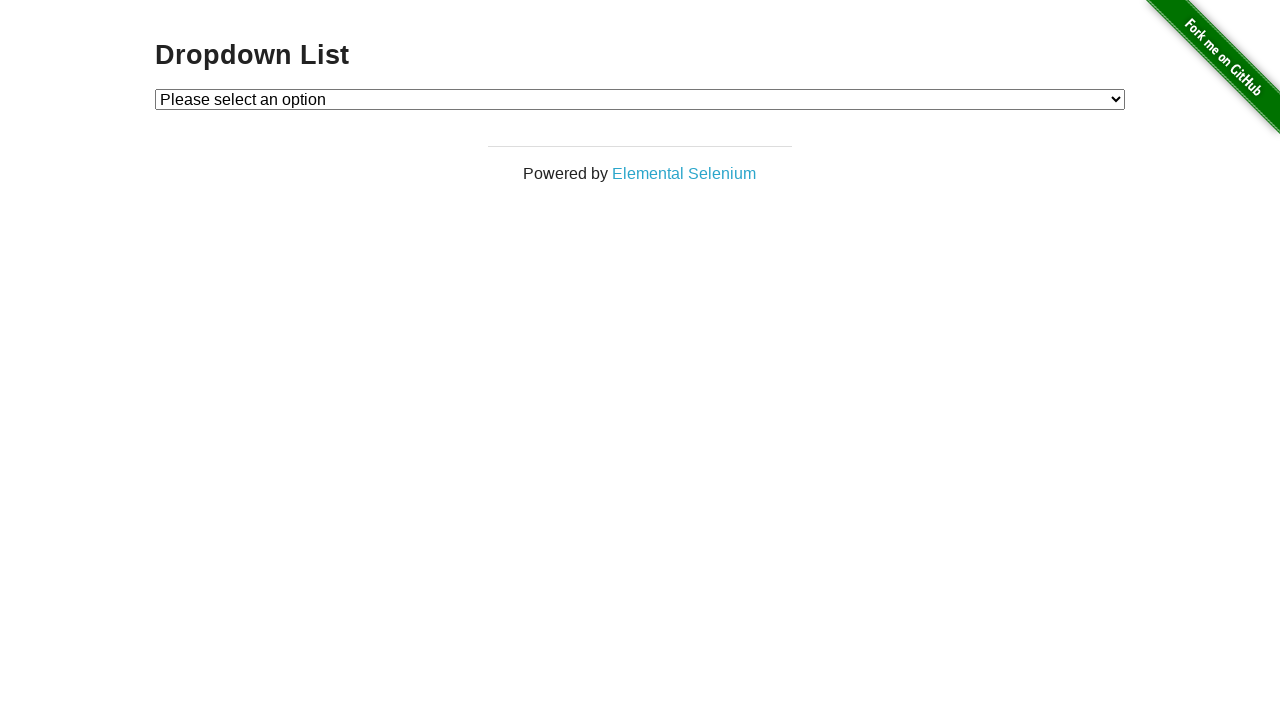

Selected 'Option 2' from the dropdown on #dropdown
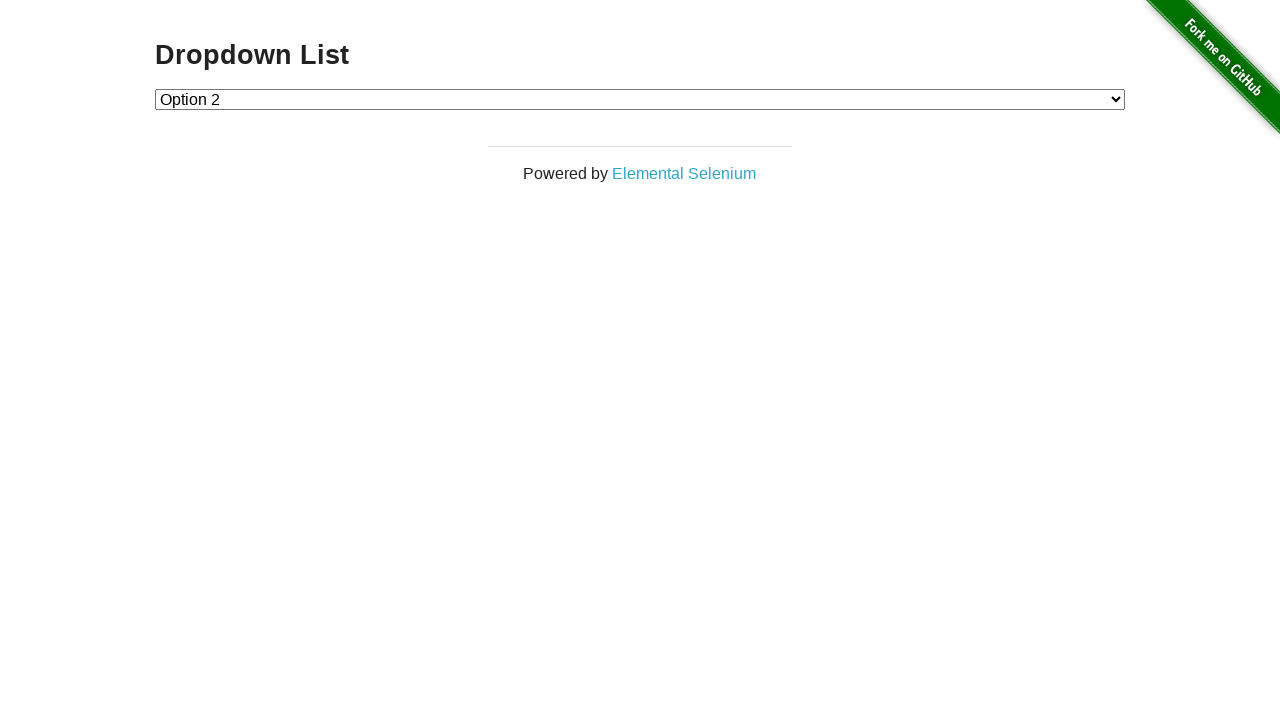

Located the checked option in the dropdown
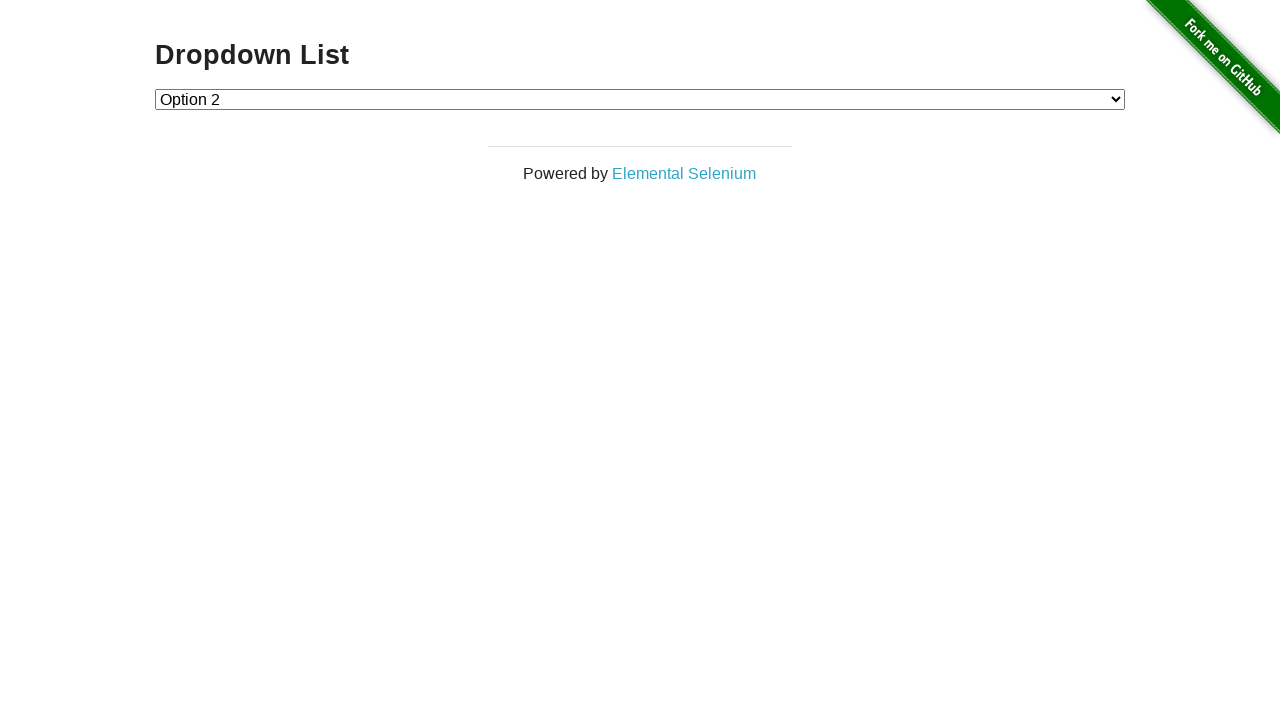

Verified that 'Option 2' is selected
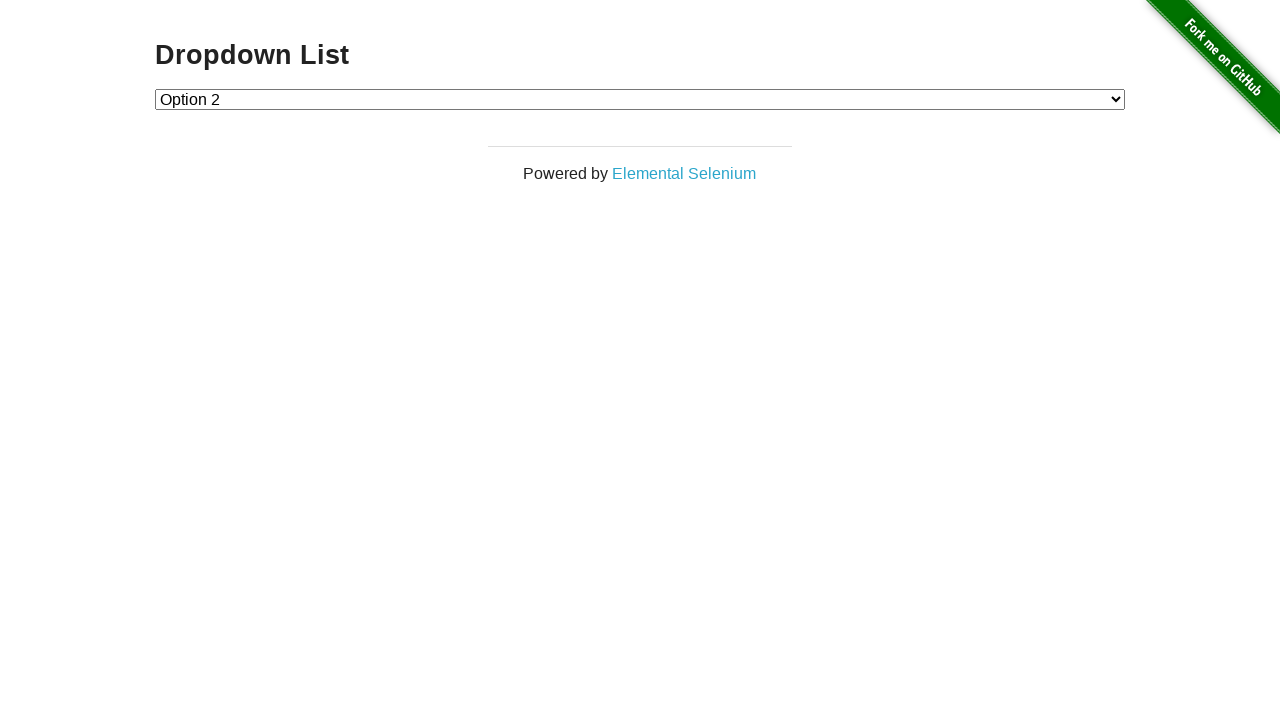

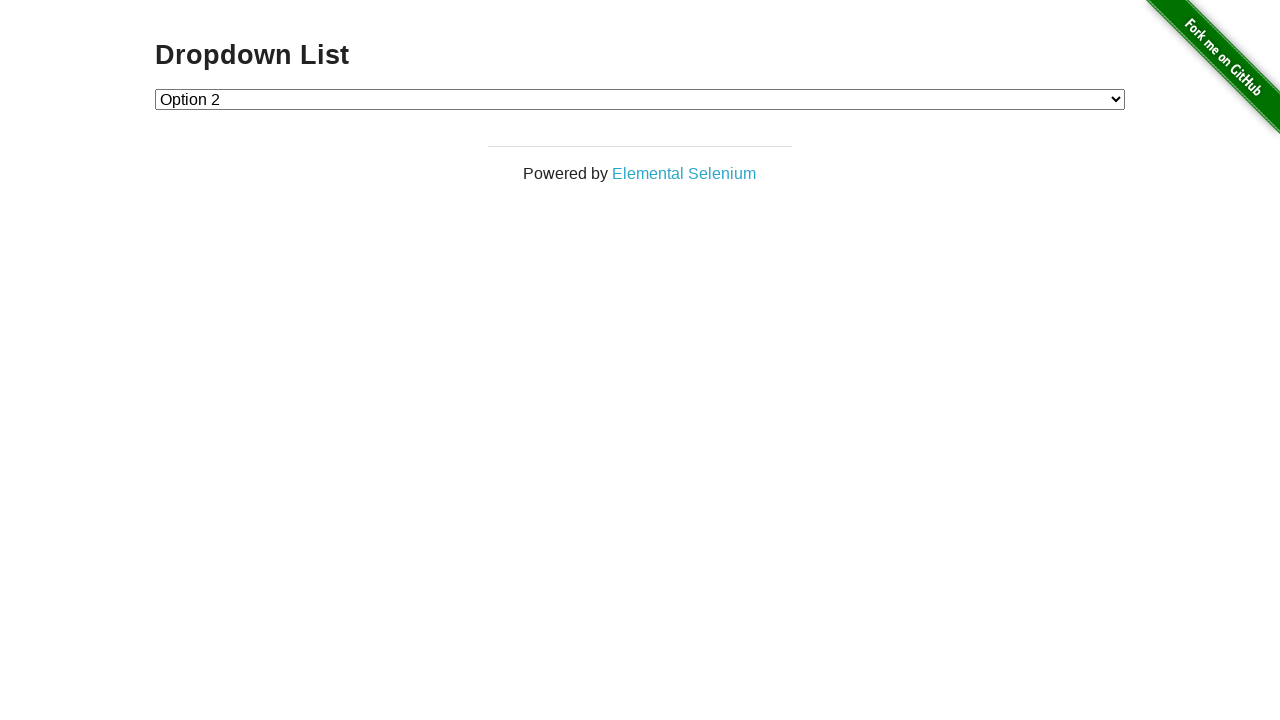